Verifies that images exist on the DuckDuckGo homepage by counting all img elements

Starting URL: https://duckduckgo.com/

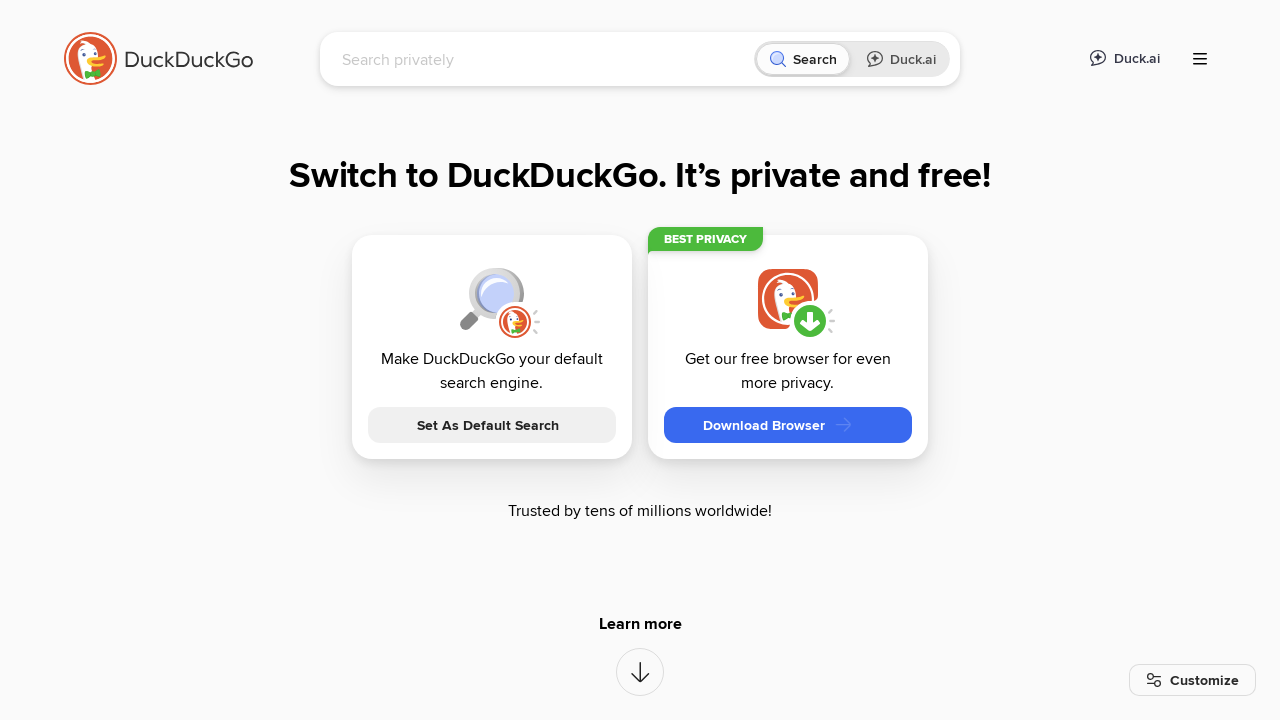

Located all img elements on DuckDuckGo homepage
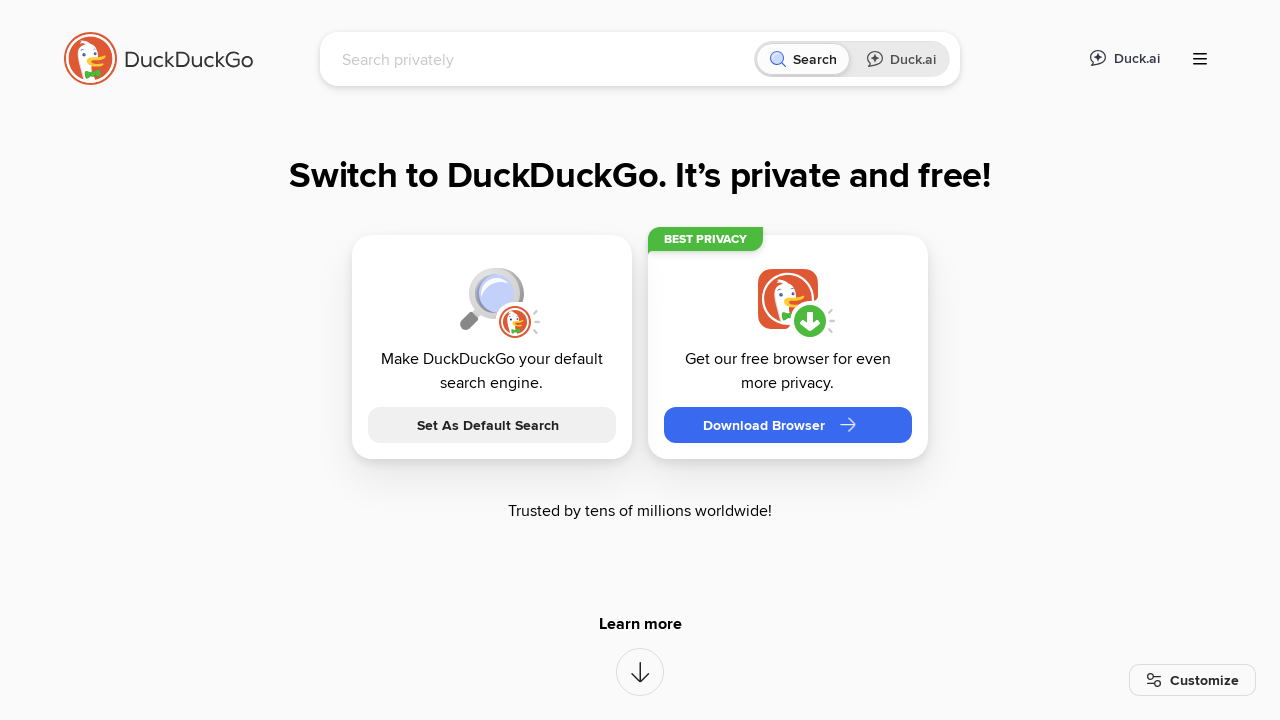

Verified that 73 images exist on the page
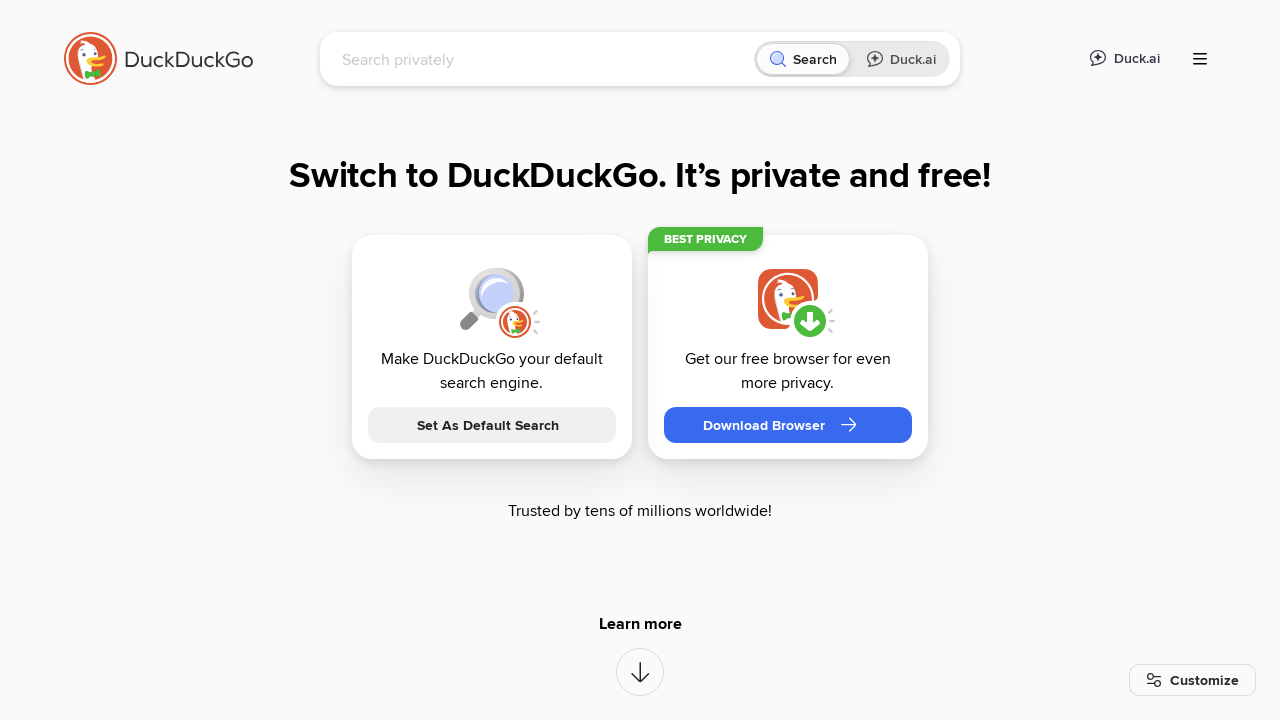

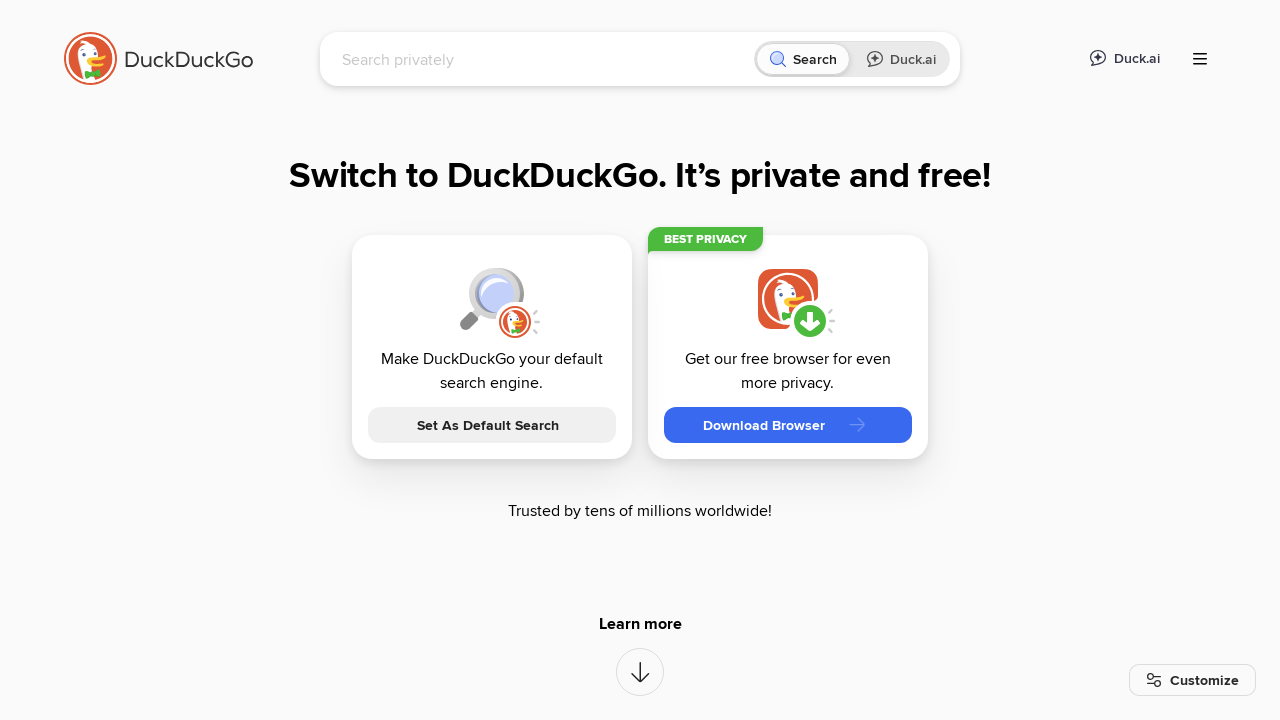